Tests hover functionality by hovering over figure elements and clicking on the revealed user profile link

Starting URL: http://the-internet.herokuapp.com/hovers

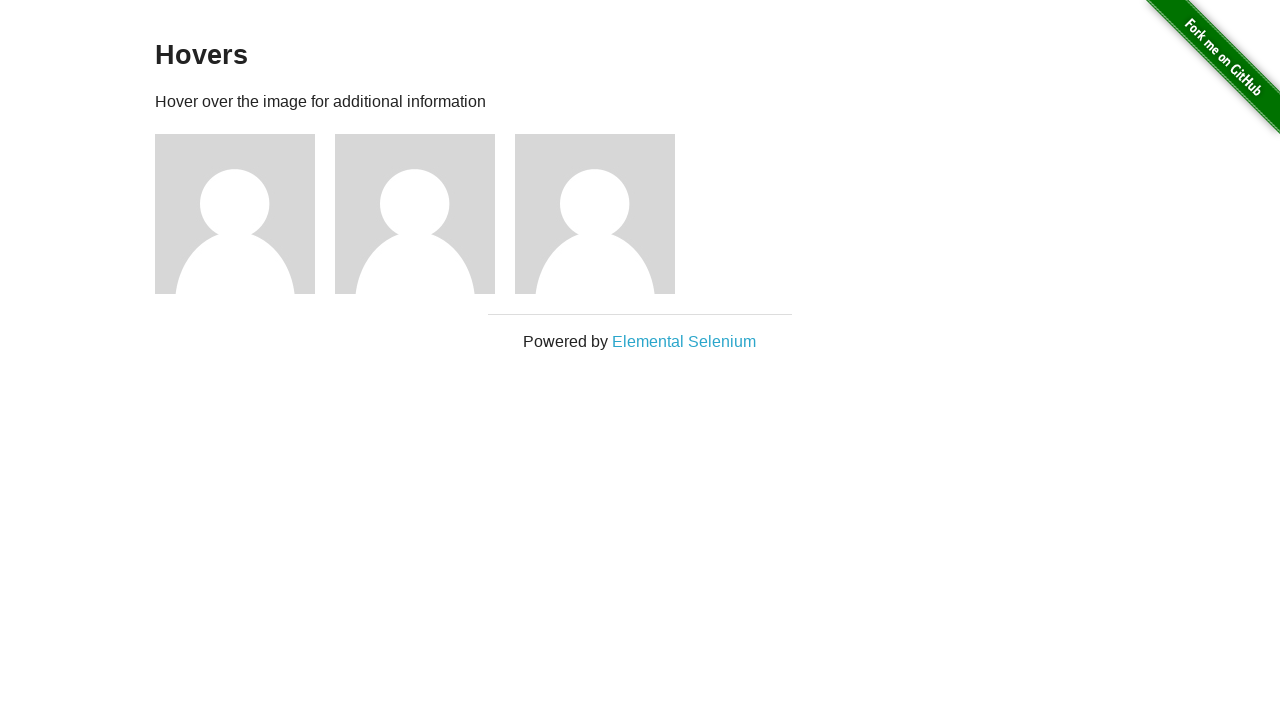

Waited for figure elements to load on hovers page
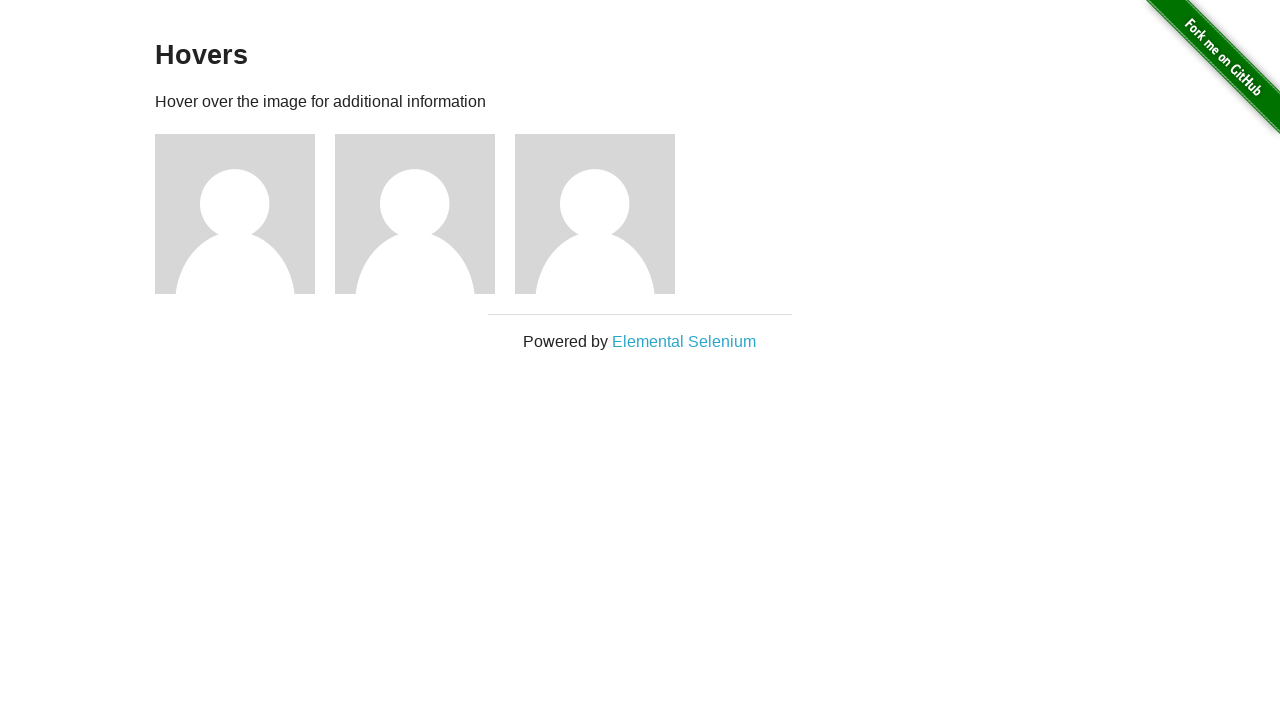

Retrieved all figure elements from the page
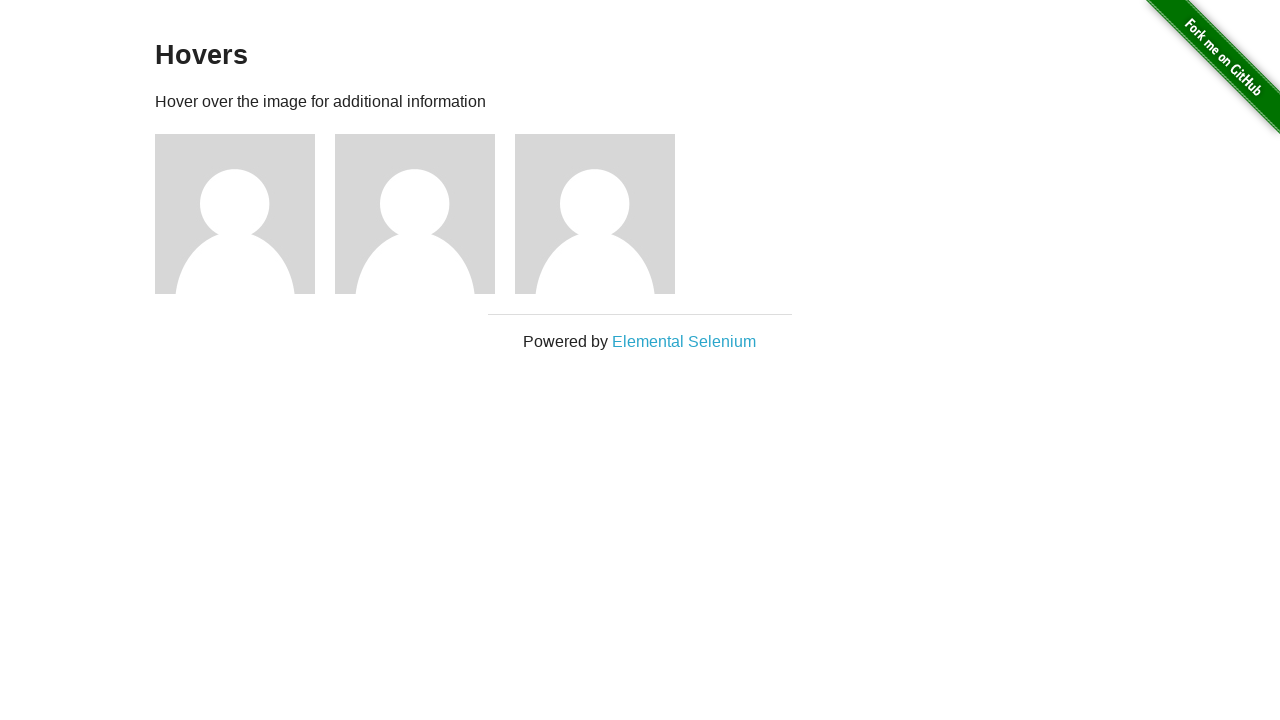

Hovered over the first figure element to reveal user profile link at (245, 214) on .figure >> nth=0
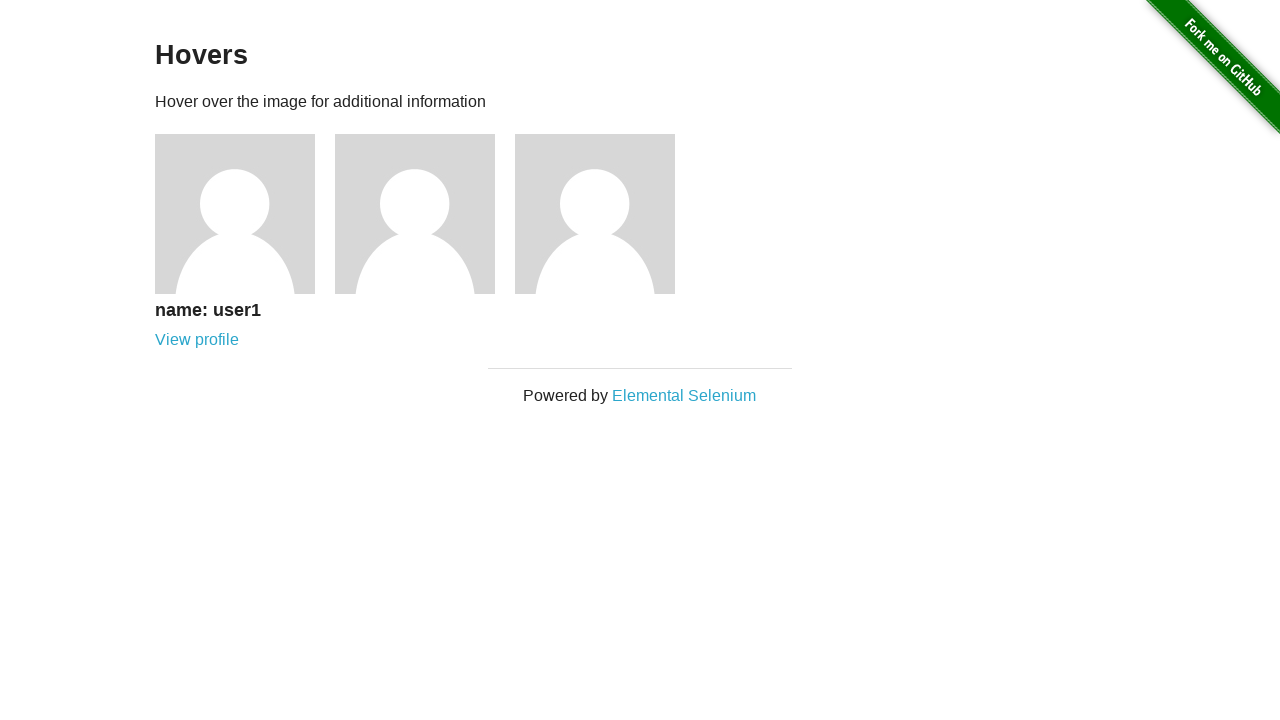

Clicked on the revealed user profile link at (197, 340) on a[href='/users/1']
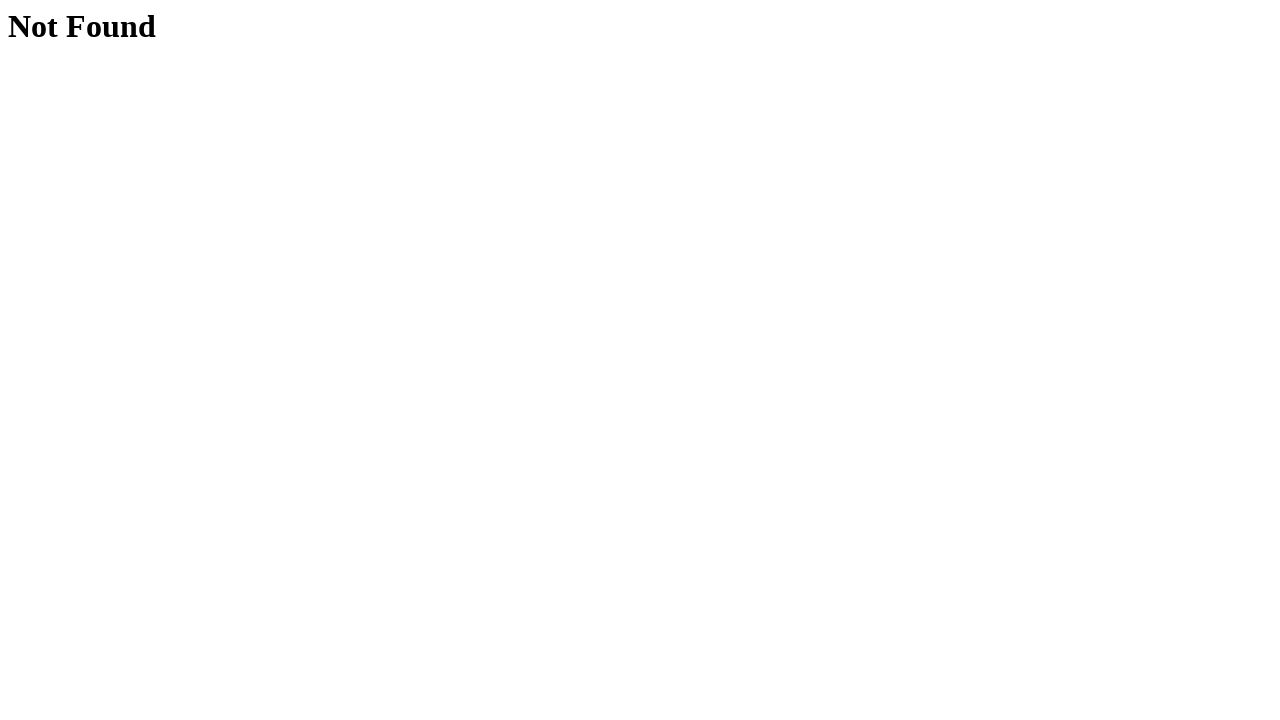

Waited for navigation to user profile page to complete
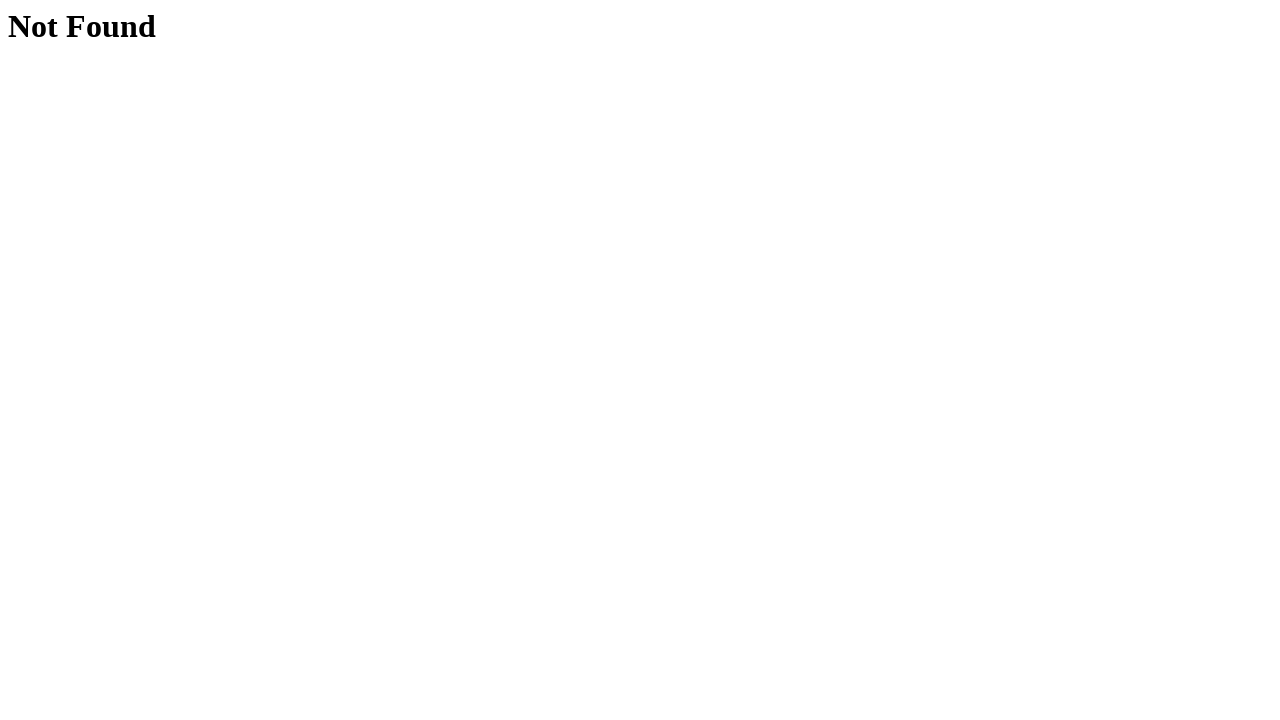

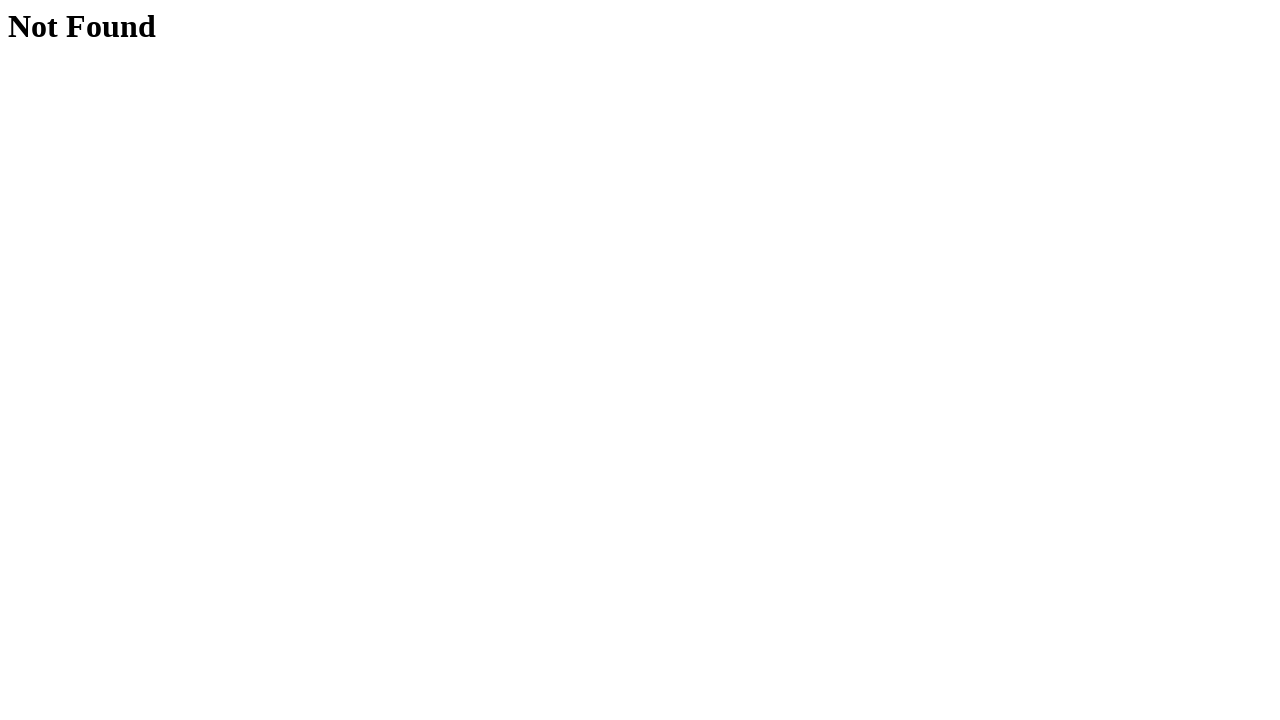